Tests navigation to Selenium WebDriver documentation by clicking Read More and Get Started buttons

Starting URL: https://www.selenium.dev/

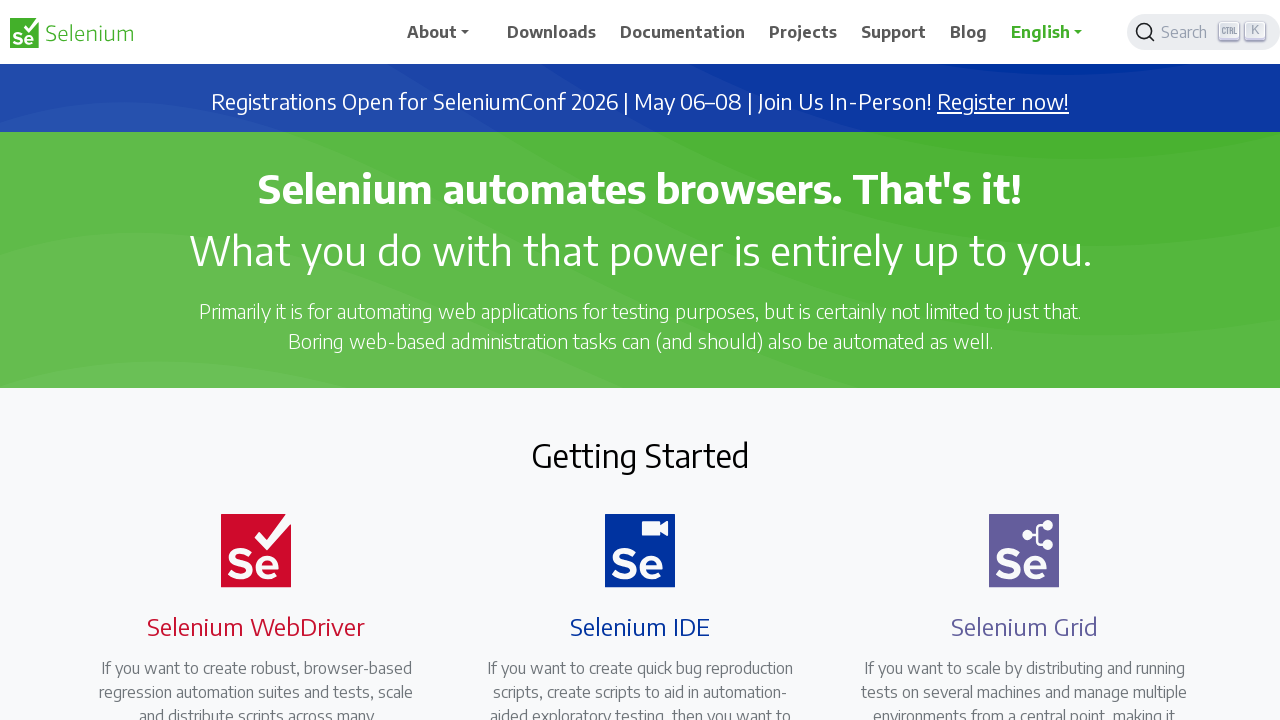

Clicked Read More button to navigate to WebDriver documentation at (244, 360) on a[href='/documentation/webdriver/']
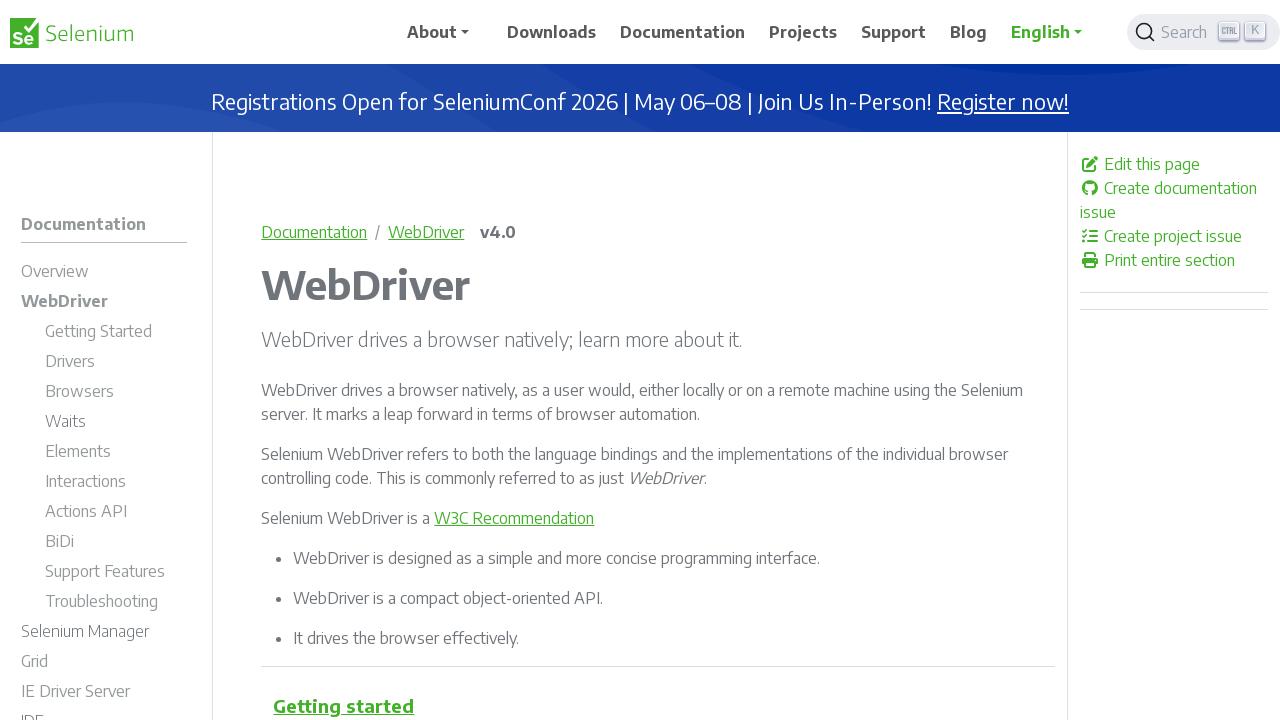

Clicked Get Started button to navigate to WebDriver getting started page at (116, 334) on a[href='/documentation/webdriver/getting_started/']
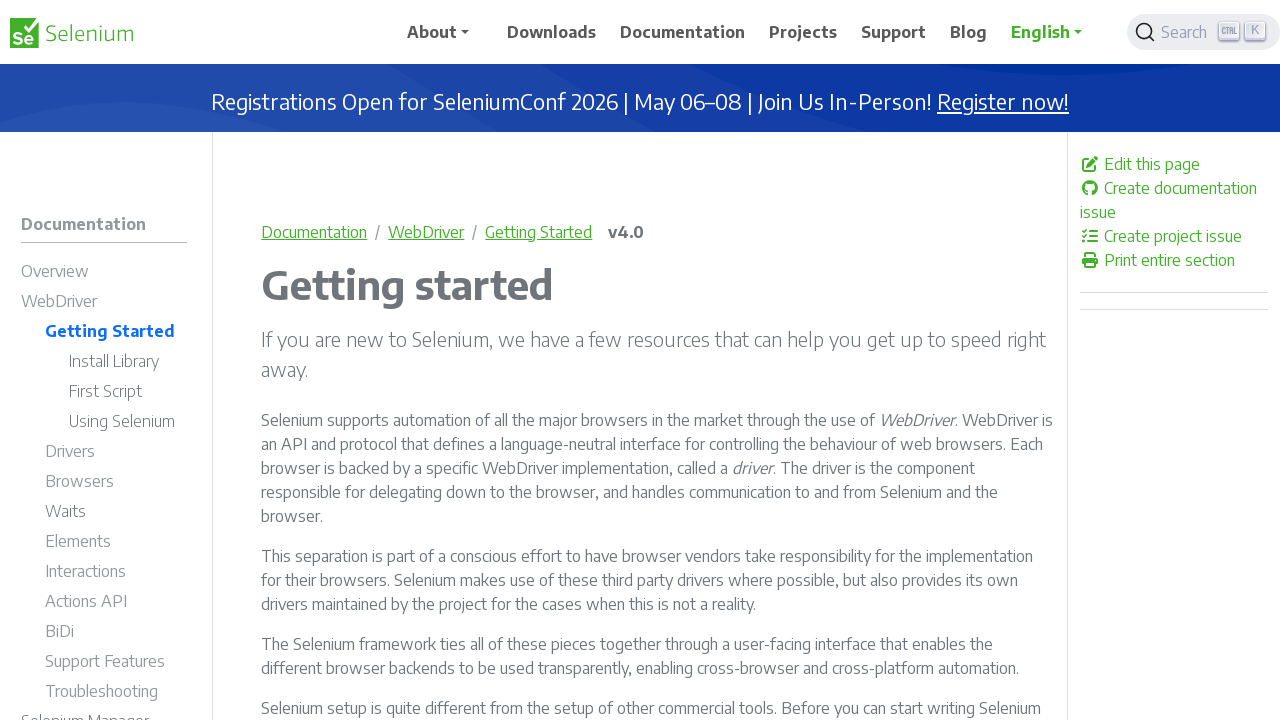

Page heading loaded successfully
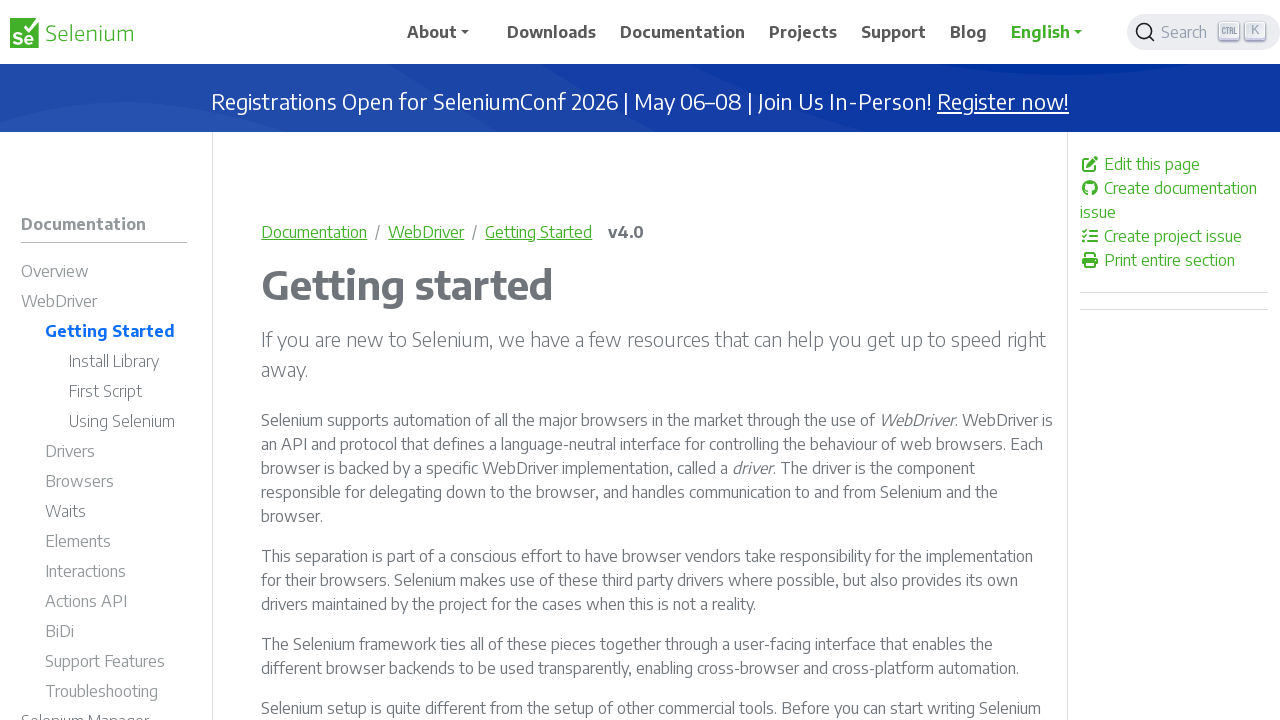

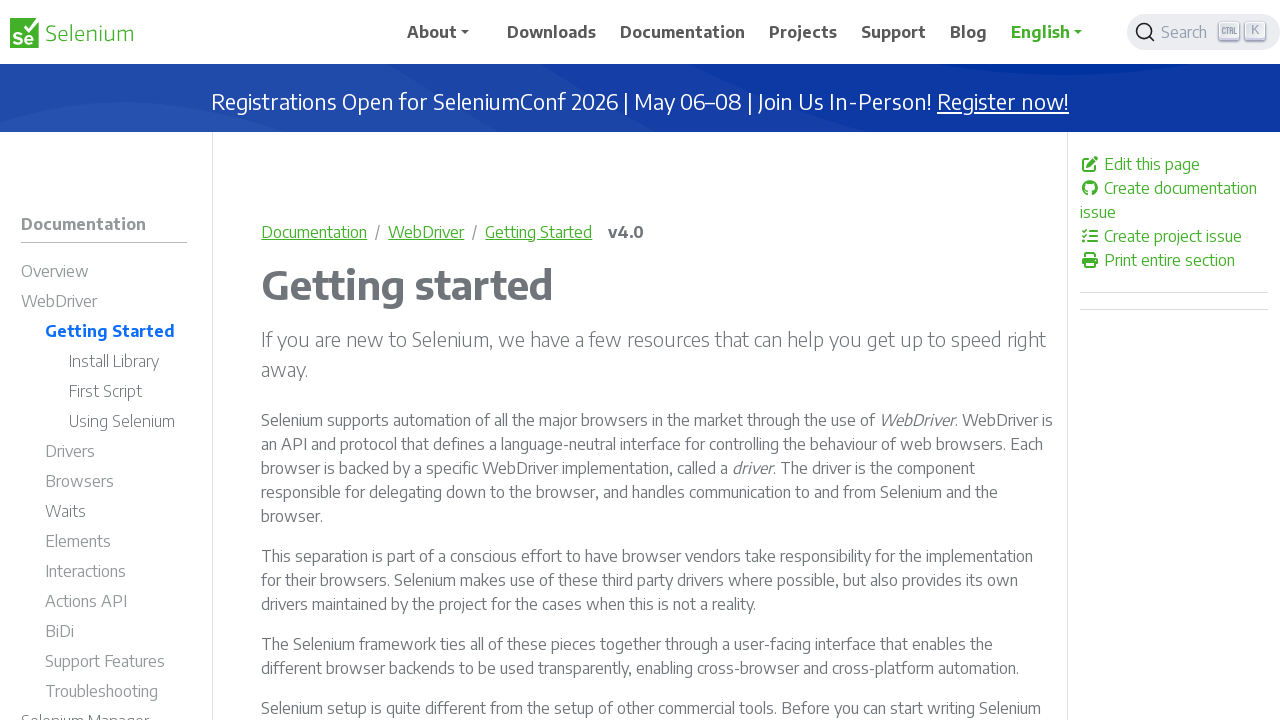